Tests the table sorting functionality on W3Schools by clicking the Sort button and verifying the table data is sorted alphabetically by the first column.

Starting URL: https://www.w3schools.com/howto/howto_js_sort_table.asp

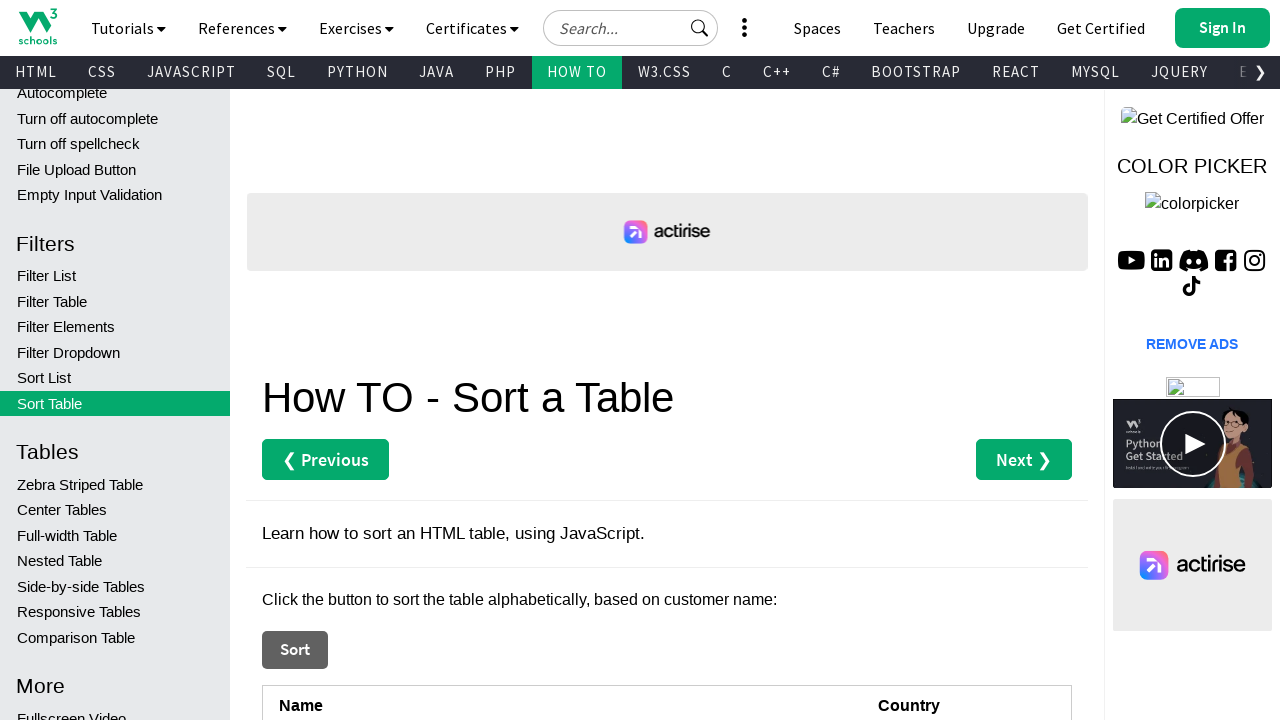

Scrolled Sort button into view
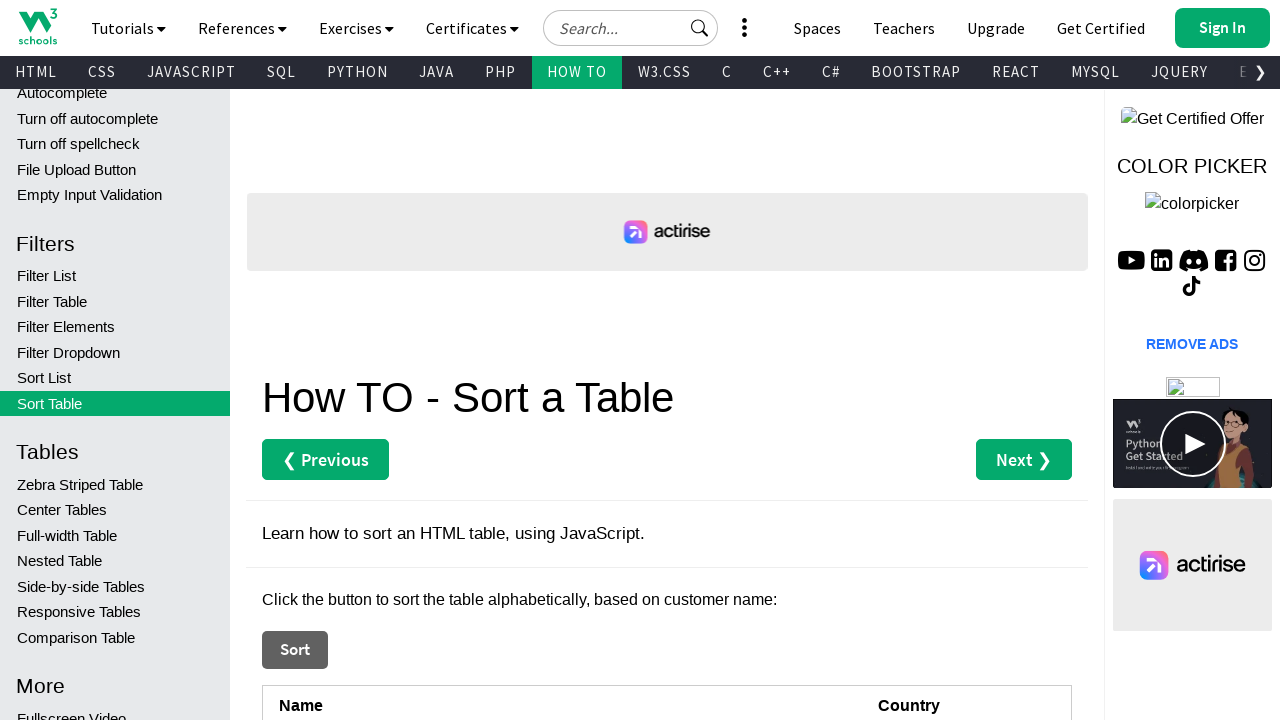

Clicked the Sort button at (295, 650) on xpath=//button[.='Sort']
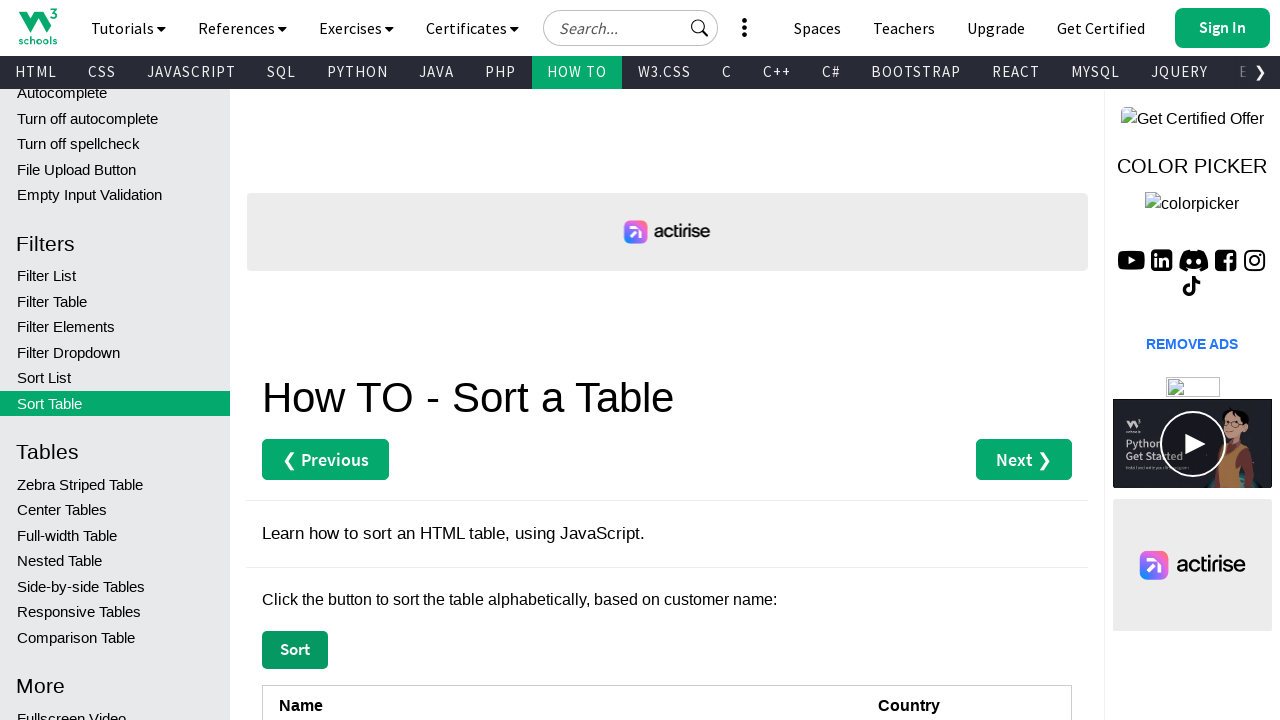

Table with id 'myTable' loaded
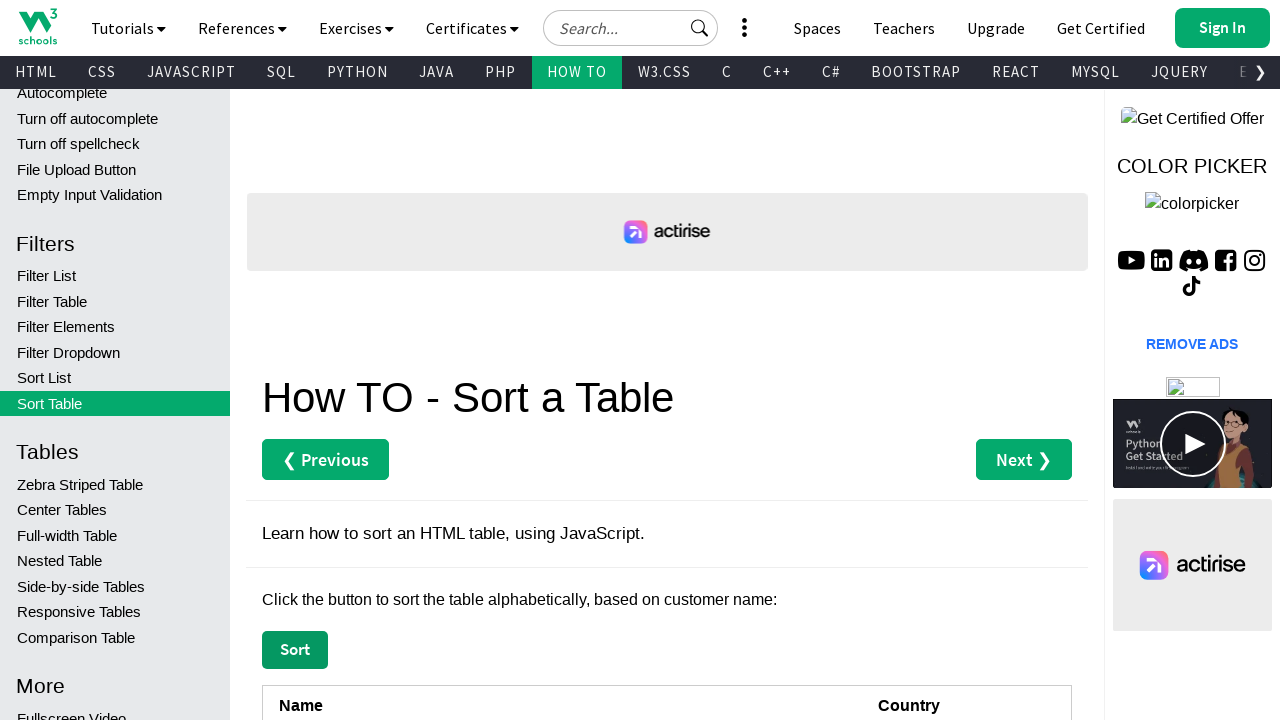

Retrieved all first column cells from the table
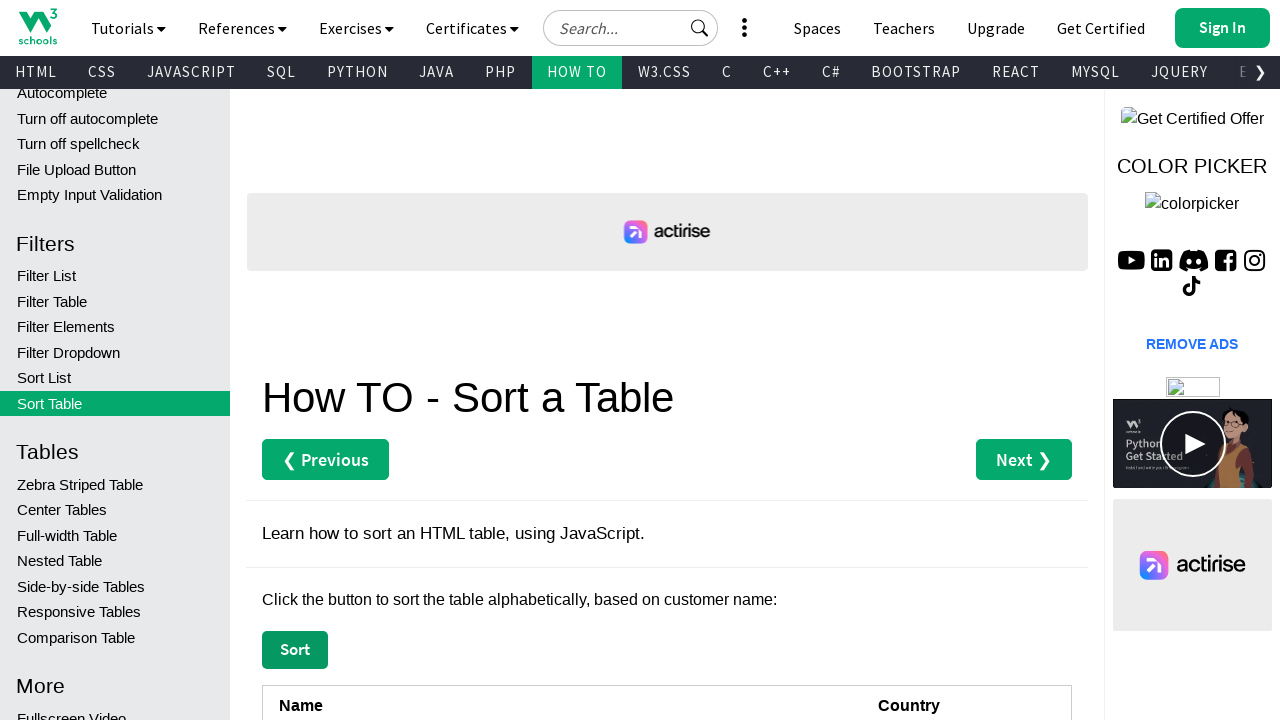

Extracted text content from first column cells
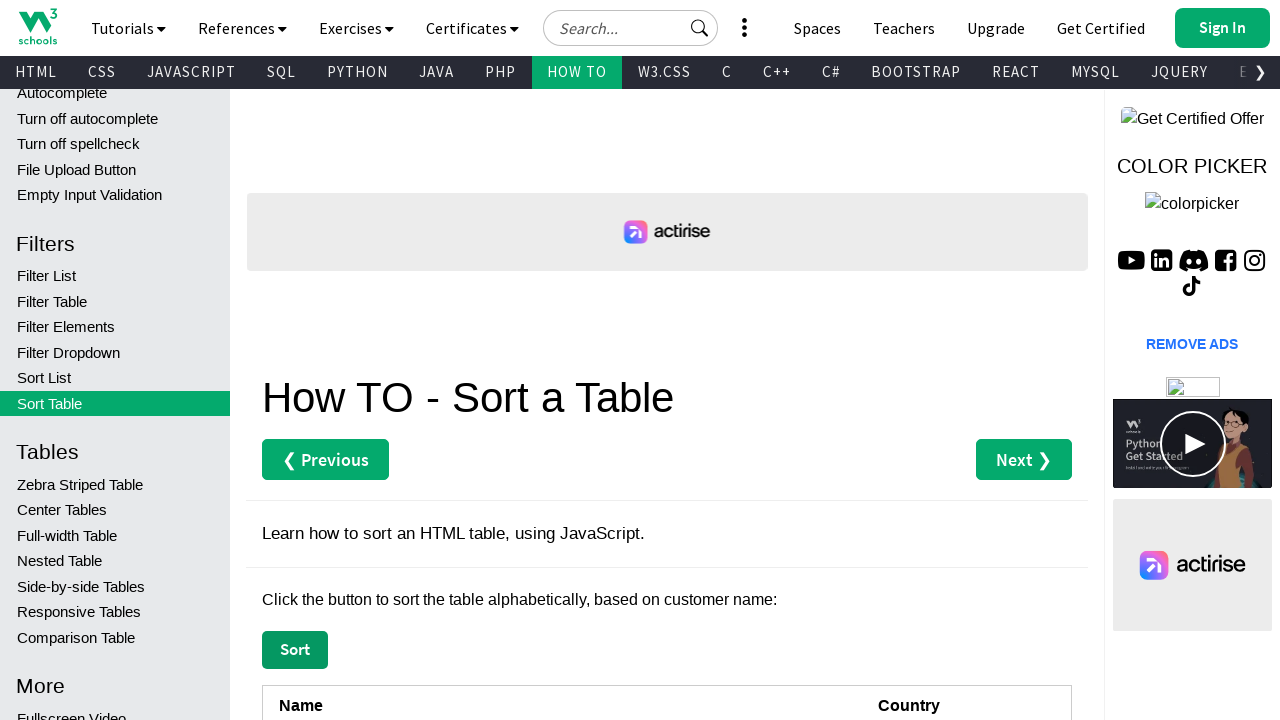

Verified table sorting - values are sorted: True
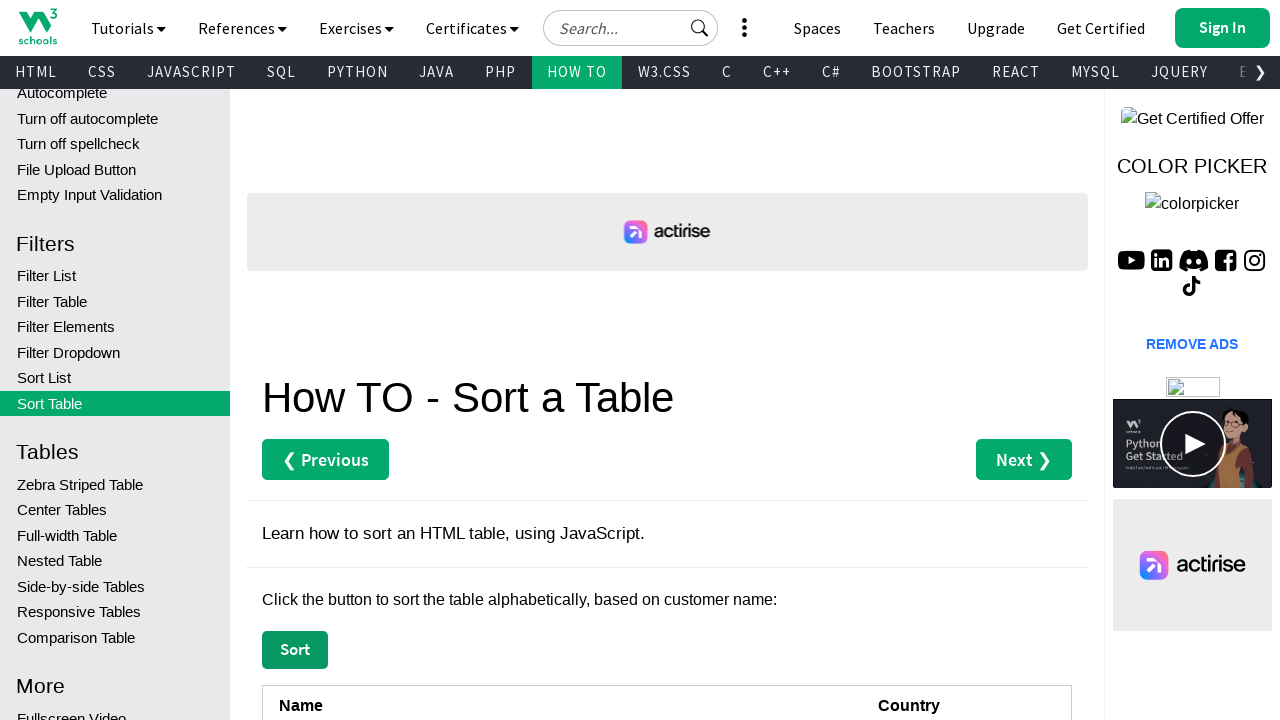

Assertion passed: Table is sorted alphabetically by first column
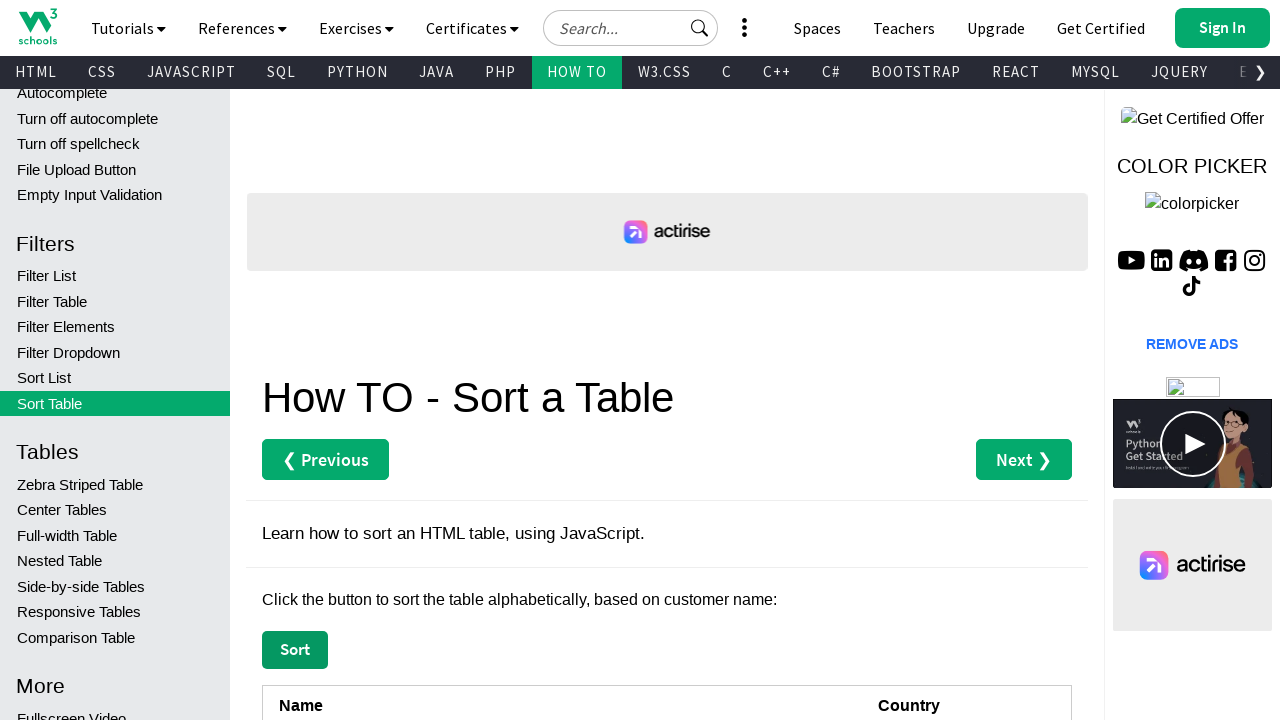

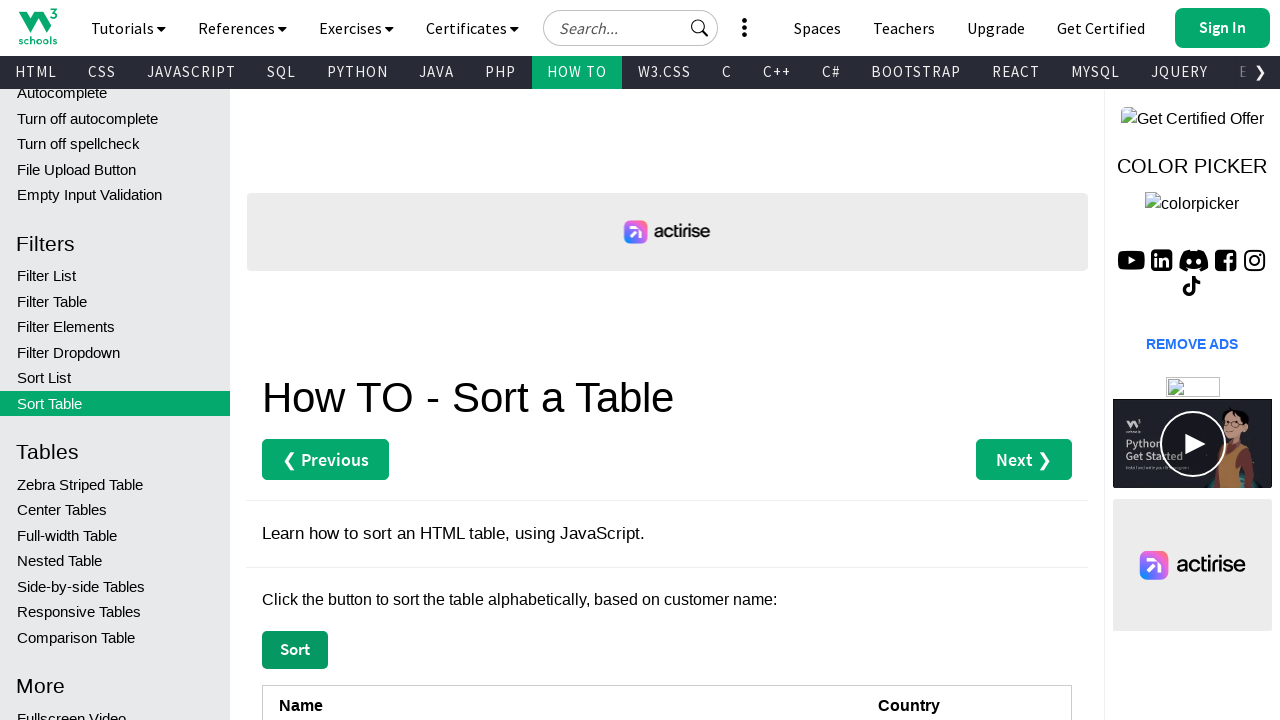